Tests checkbox functionality by checking a single checkbox and verifying it is checked

Starting URL: https://artoftesting.com/samplesiteforselenium

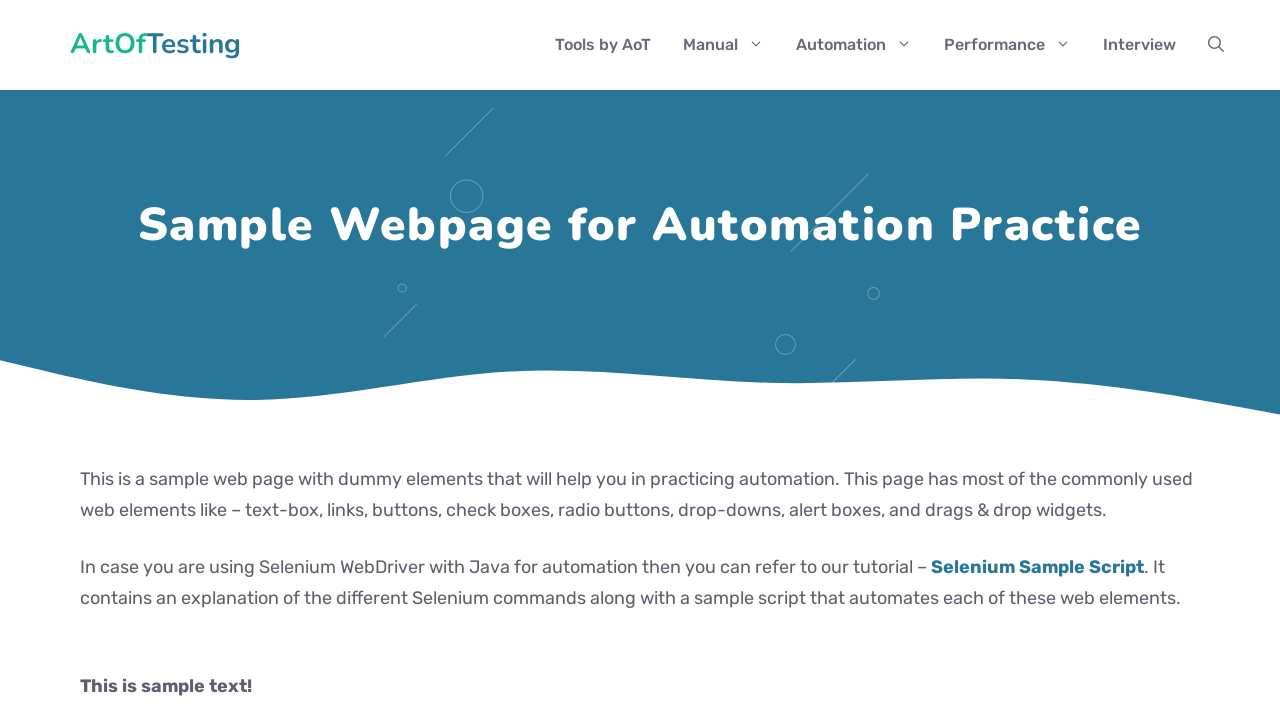

Navigated to sample site for Selenium testing
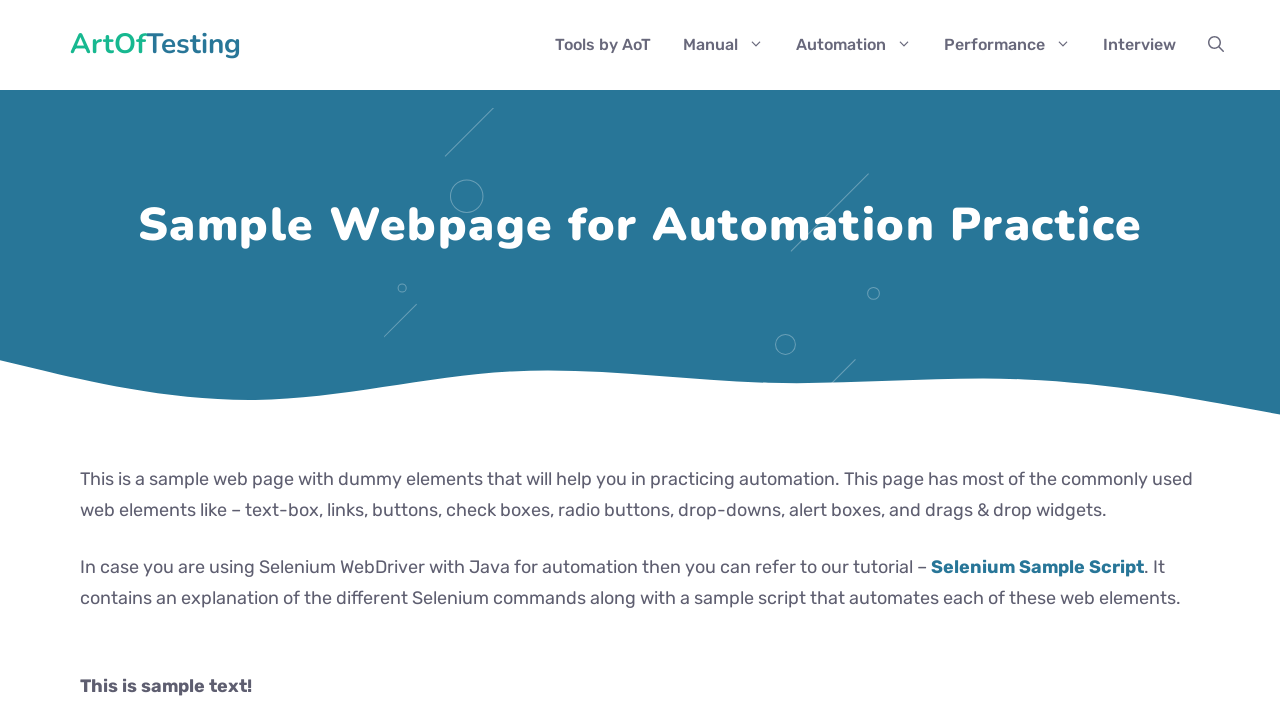

Checked the Automation checkbox at (86, 360) on input.Automation
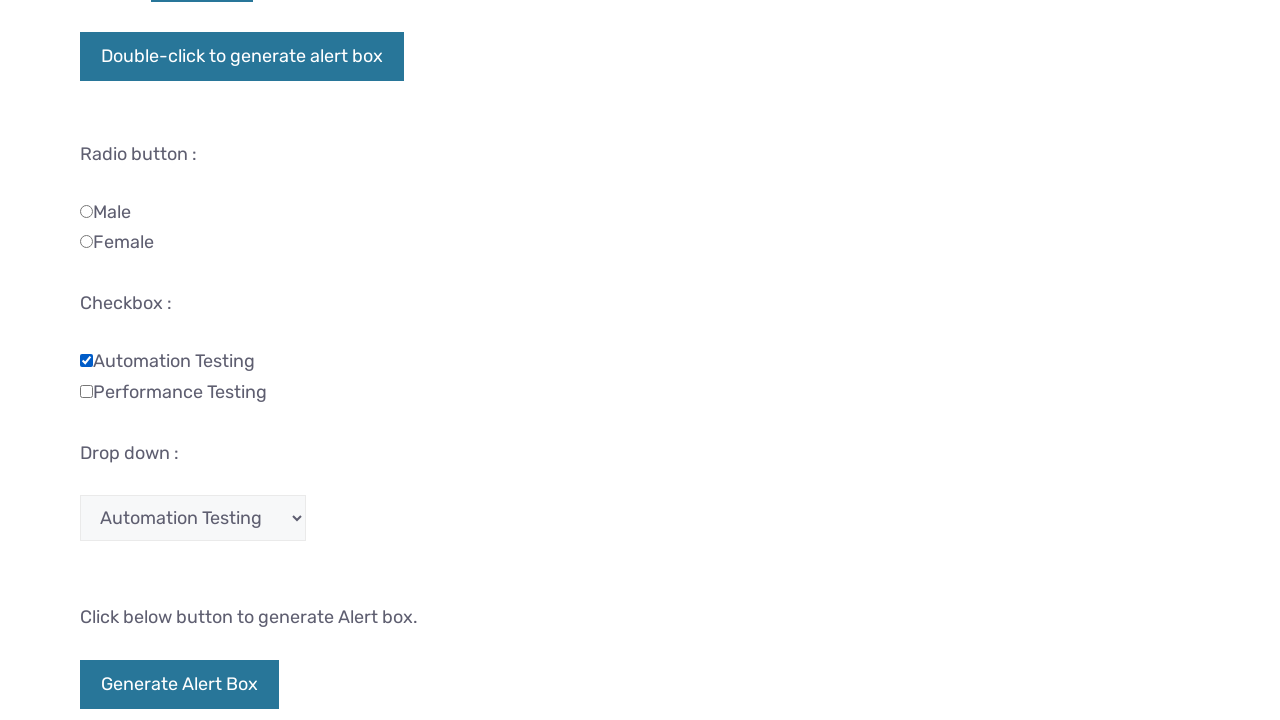

Verified that the Automation checkbox is checked
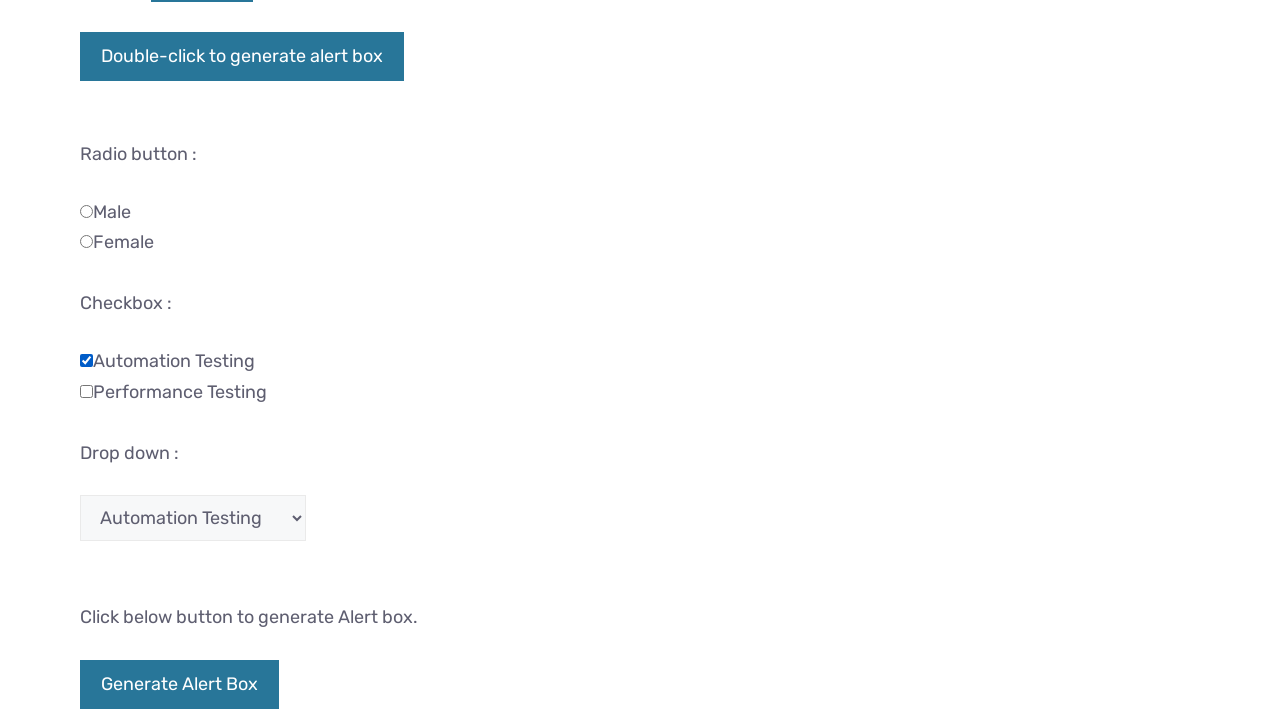

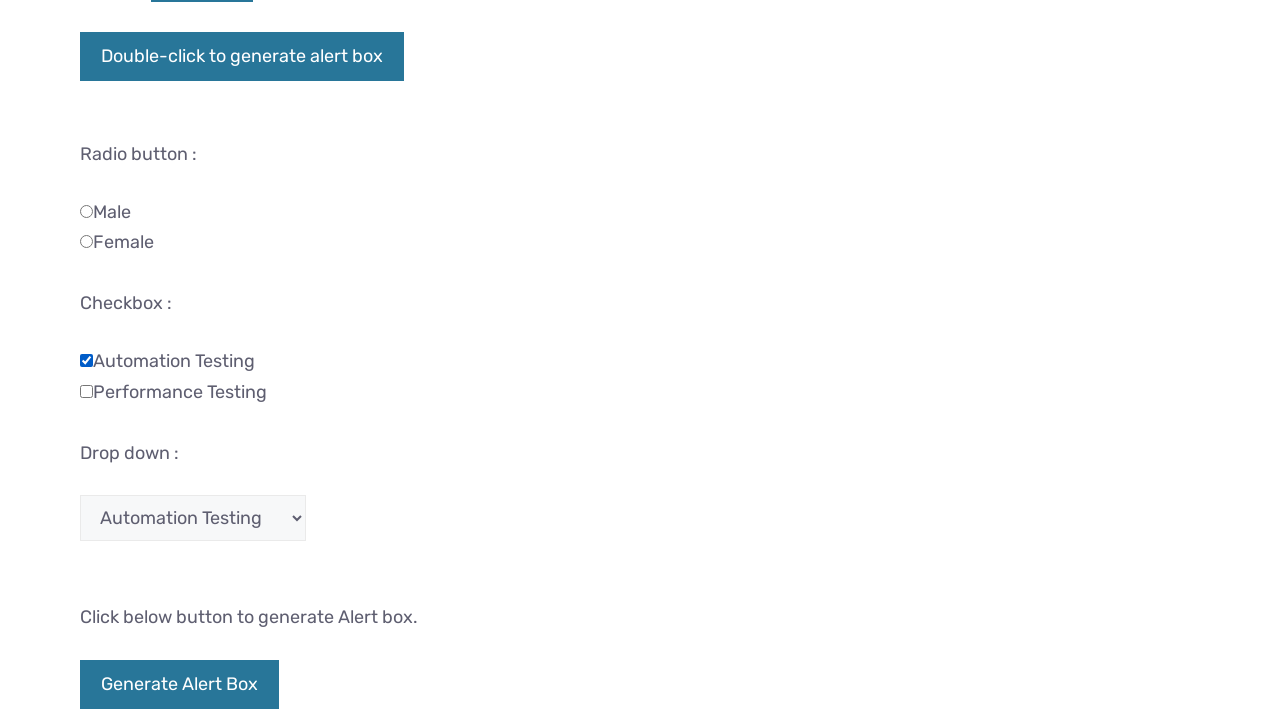